Tests that clicking the Email column header sorts the email addresses in ascending alphabetical order

Starting URL: http://the-internet.herokuapp.com/tables

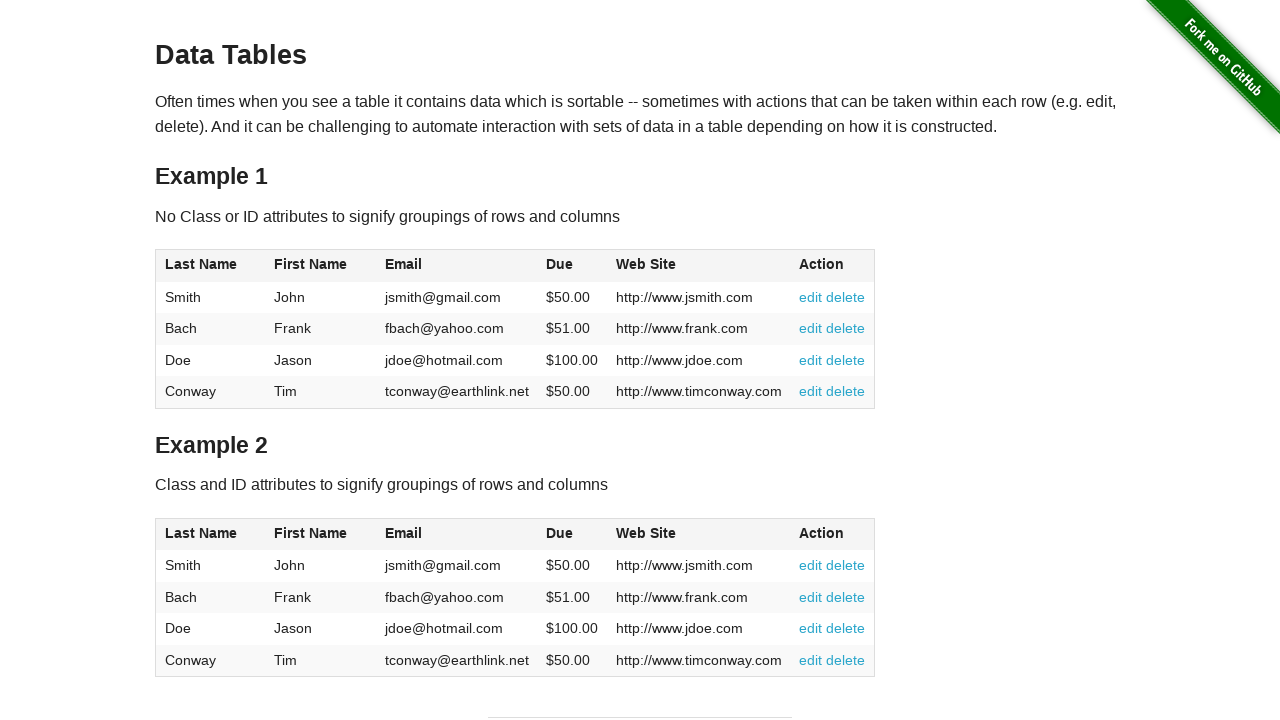

Navigated to table sorting test page
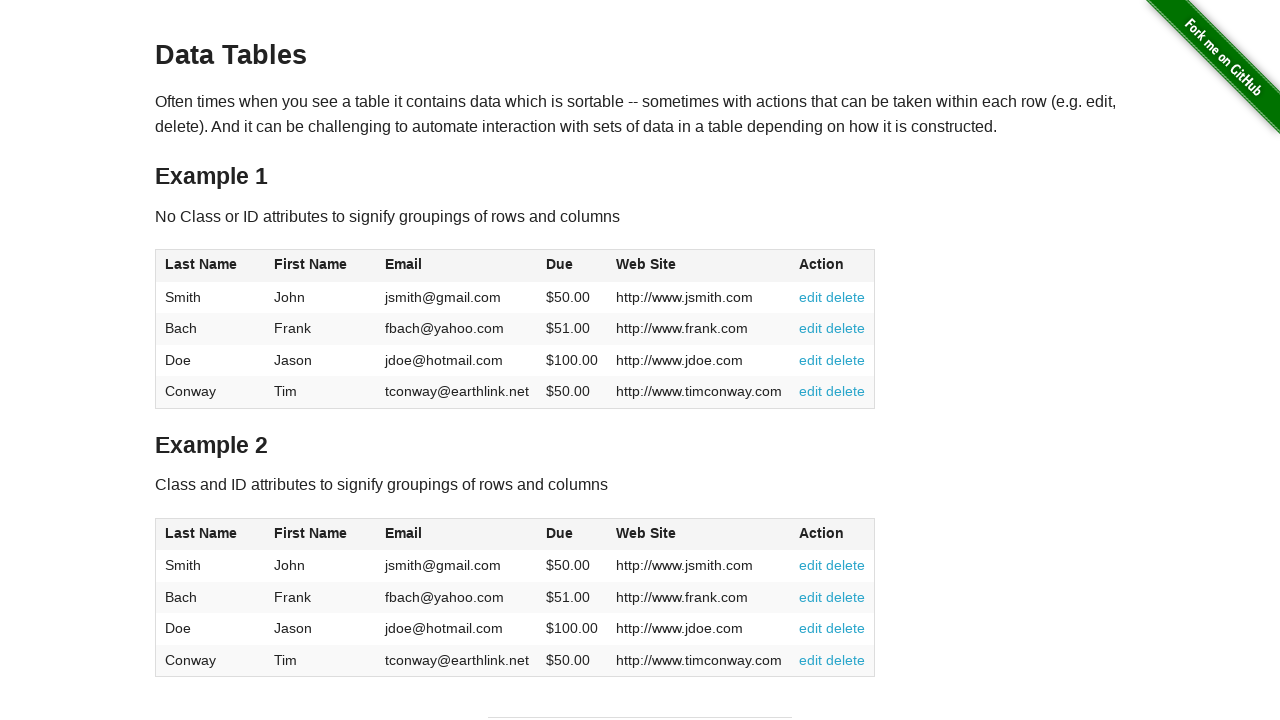

Clicked Email column header to sort in ascending order at (457, 266) on #table1 thead tr th:nth-of-type(3)
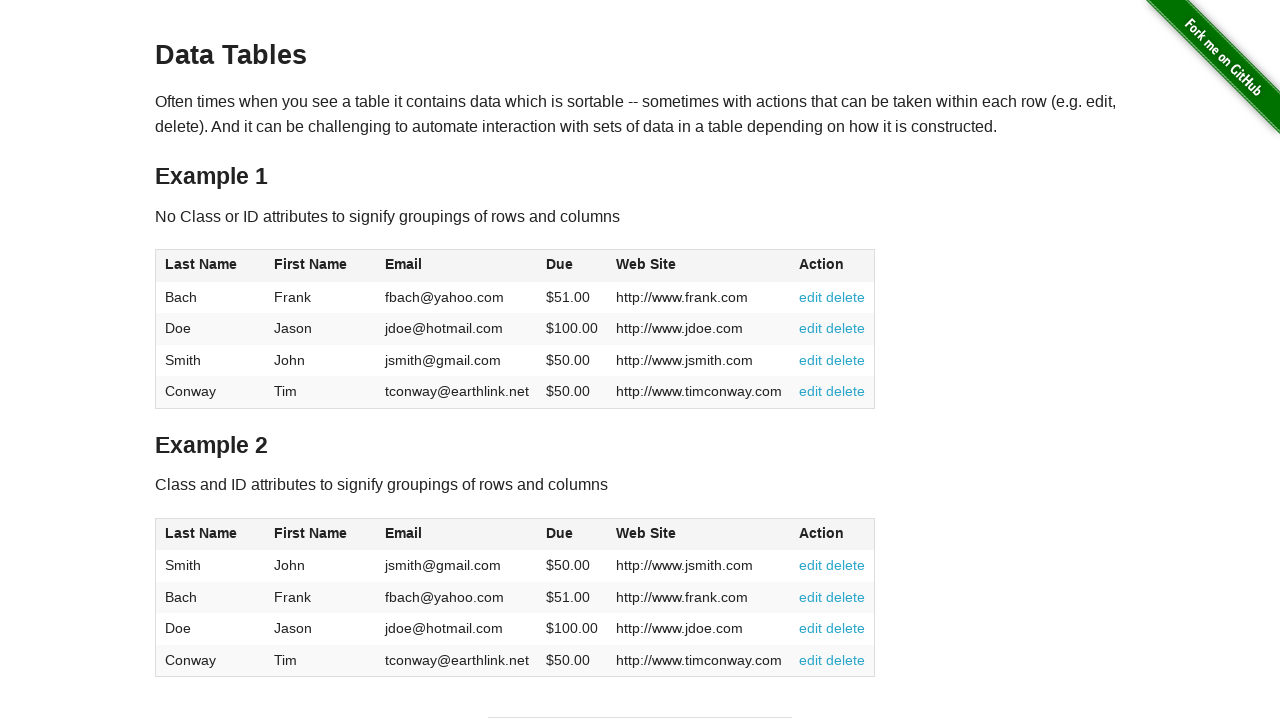

Table sorted and Email column cells verified to exist
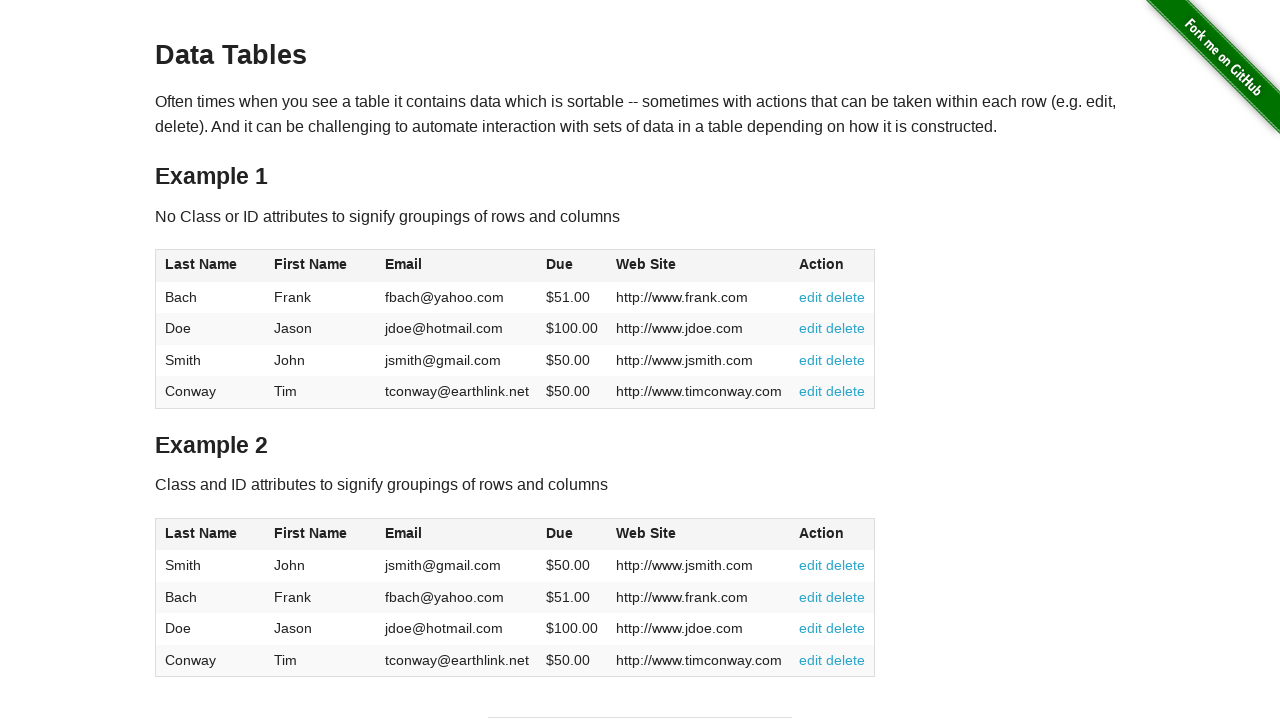

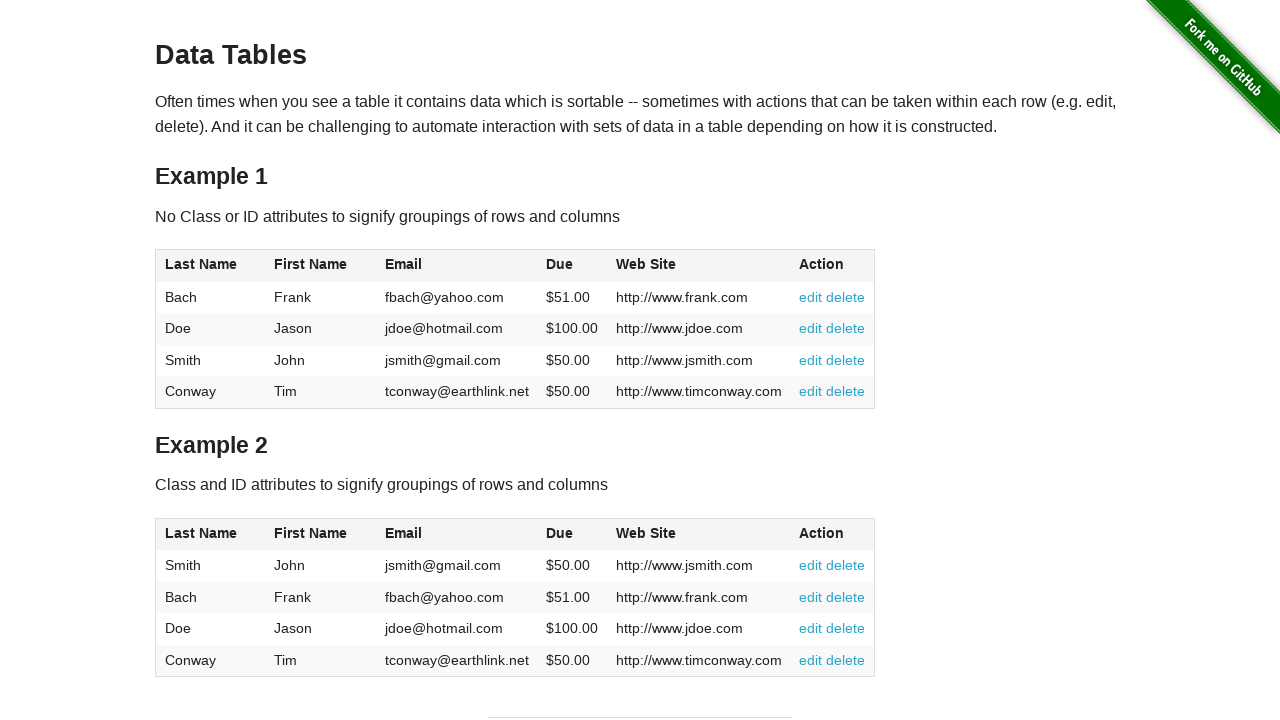